Tests ZIP code input functionality on the landing page by attempting to find and fill a ZIP code input field with a test value.

Starting URL: https://chefscart.ai

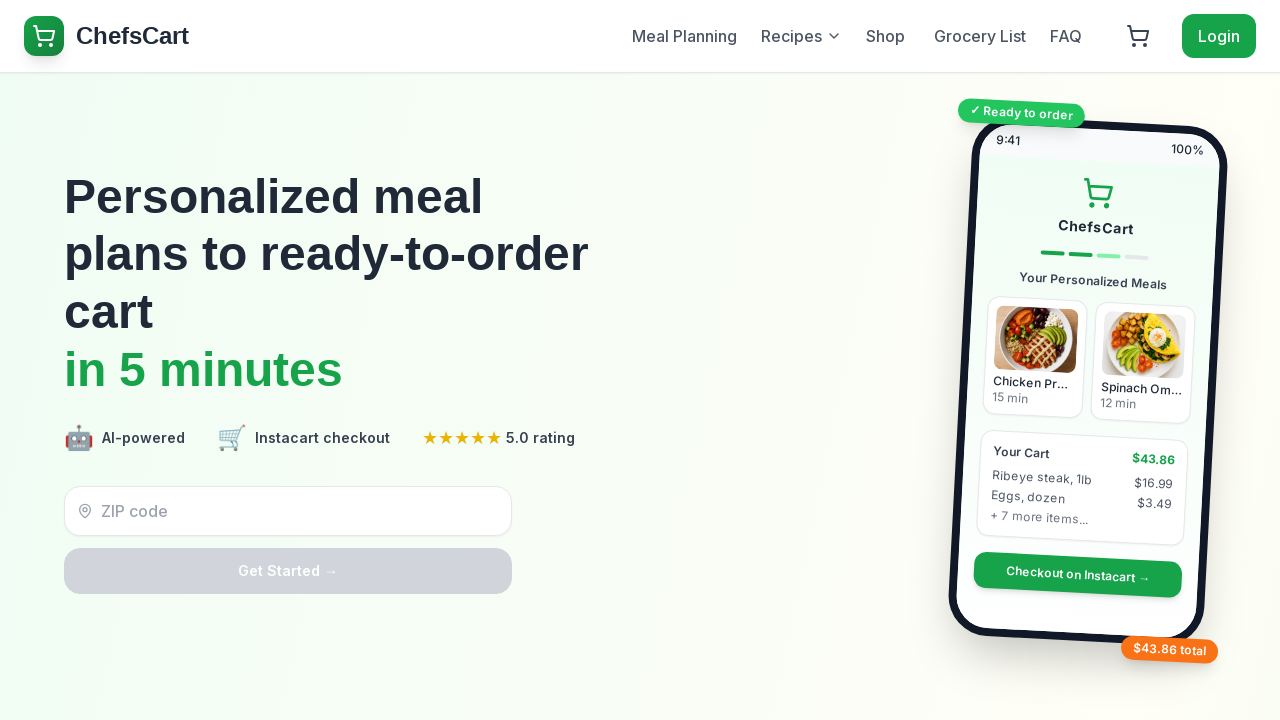

Waited for page to fully load (networkidle)
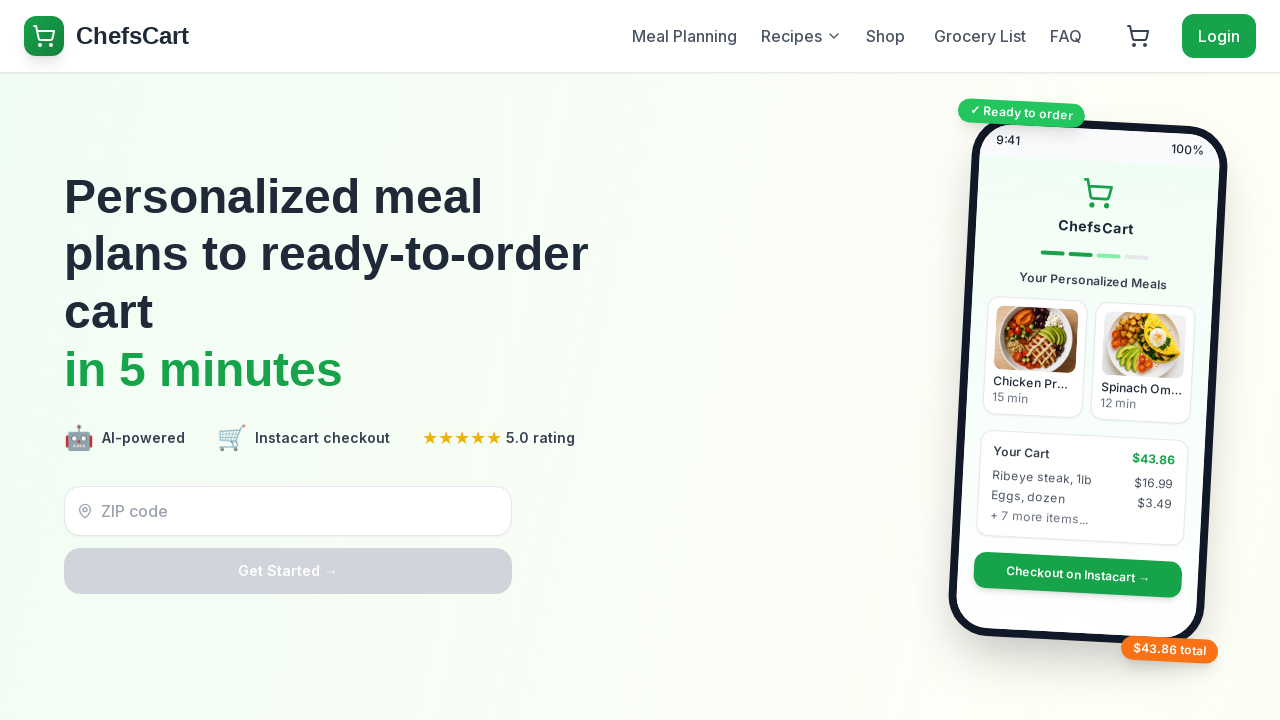

Found ZIP code input with selector: input[placeholder*="zip" i]
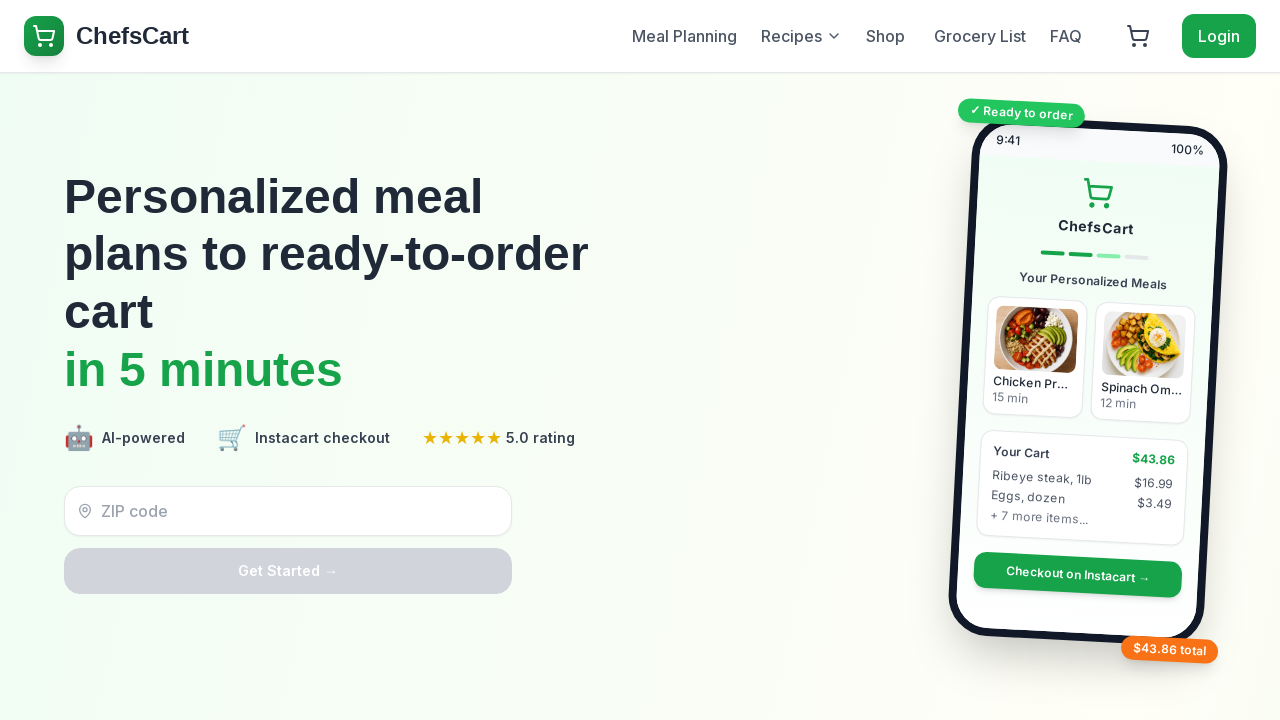

Filled ZIP code input with test value '10001' on input[placeholder*="zip" i]
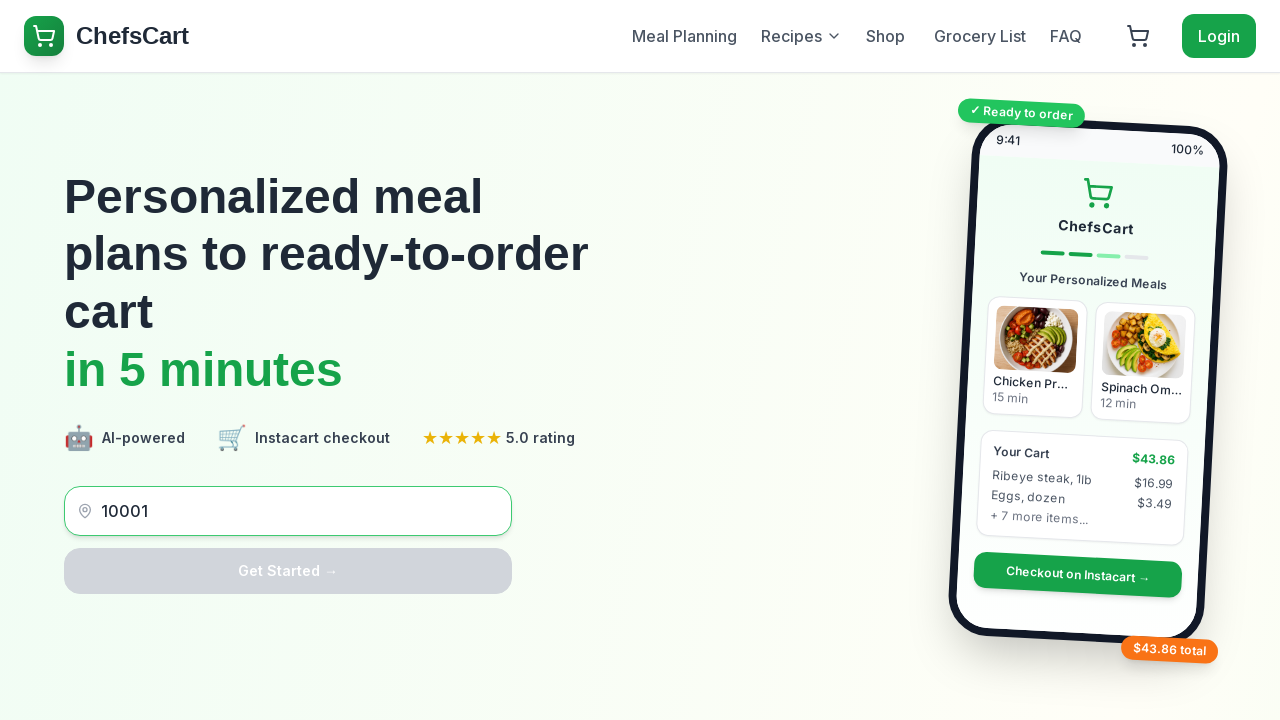

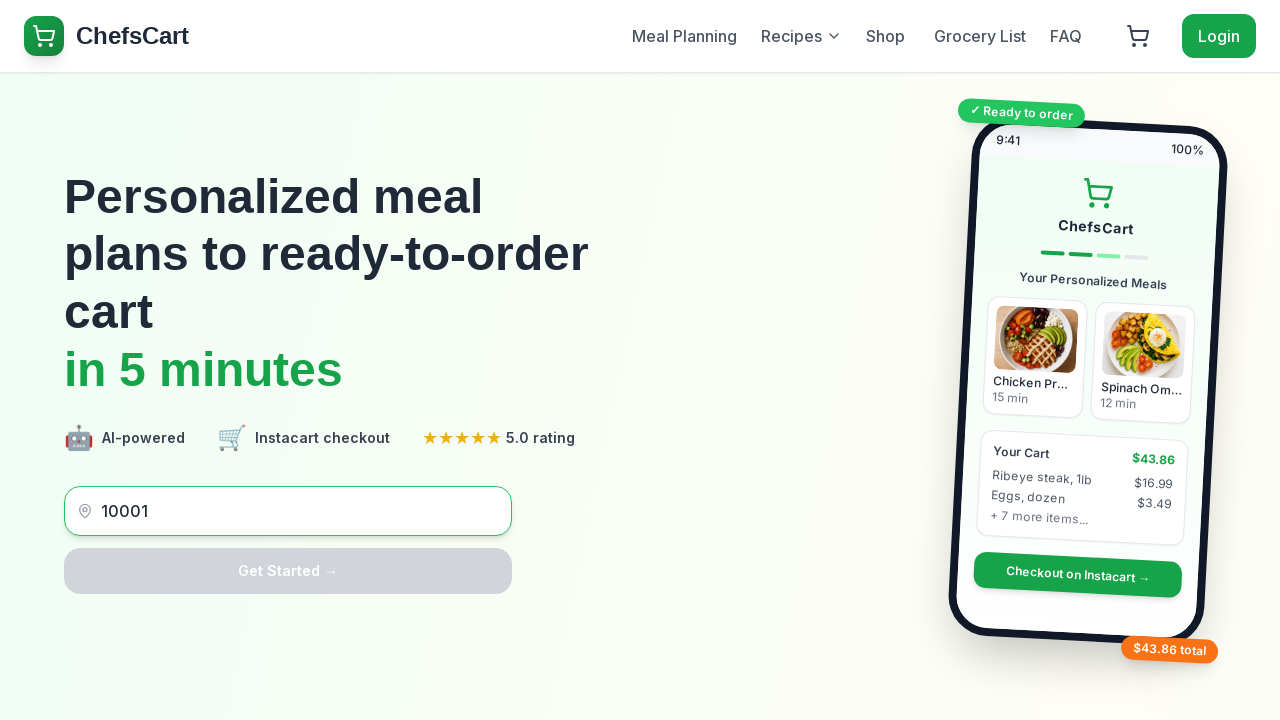